Tests radio button handling by clicking and verifying selection of multiple radio buttons across different groups (sport and color) on a practice website.

Starting URL: https://practice.cydeo.com/radio_buttons

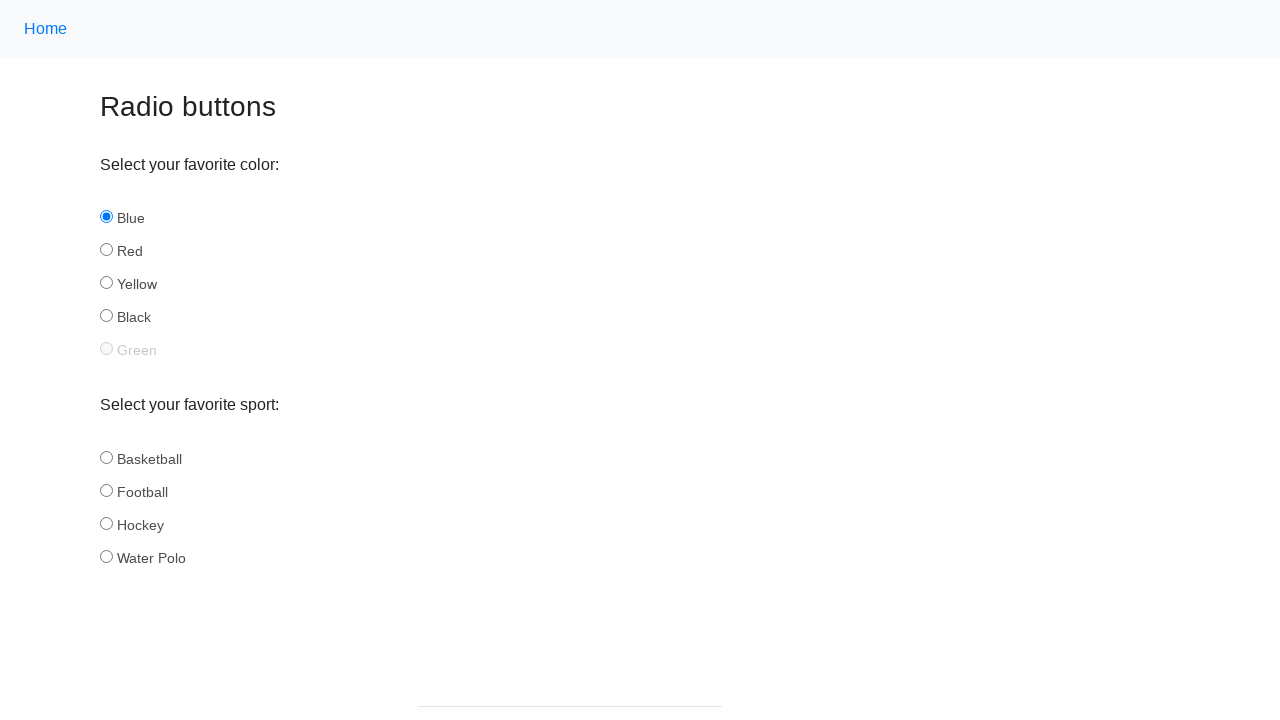

Clicked hockey radio button in sport group at (106, 523) on input[name='sport'][id='hockey']
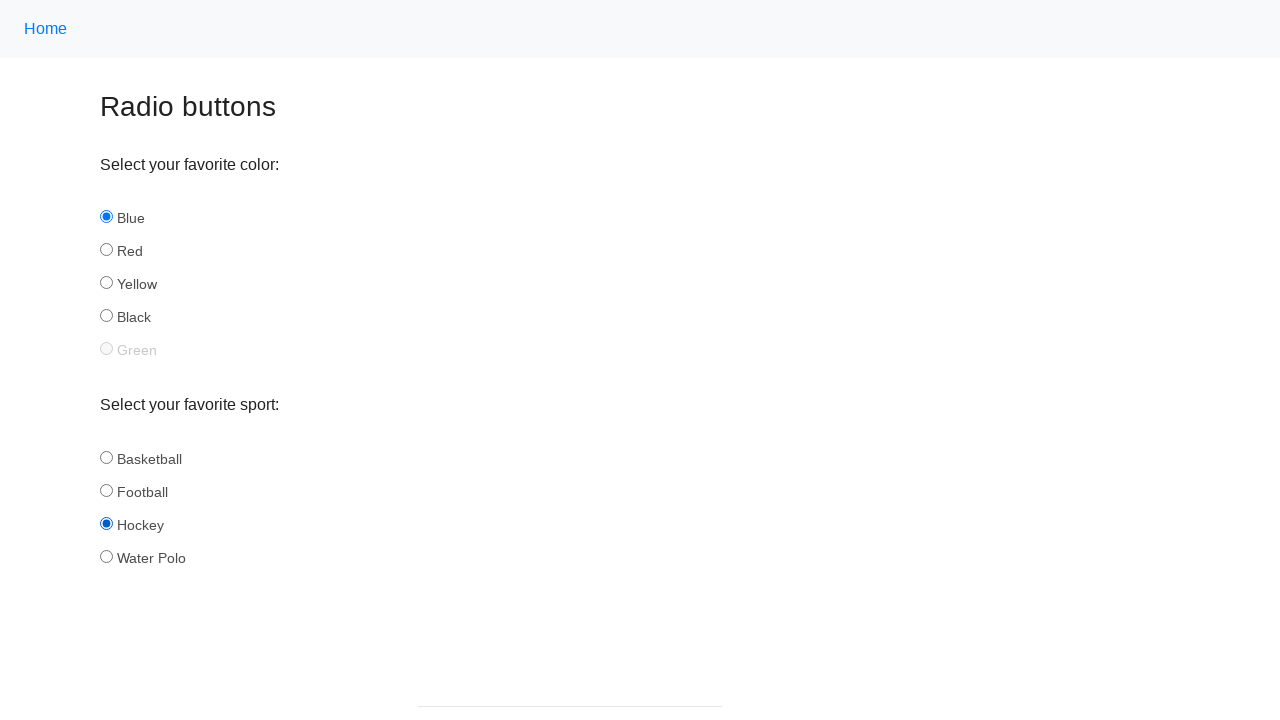

Verified hockey radio button is selected
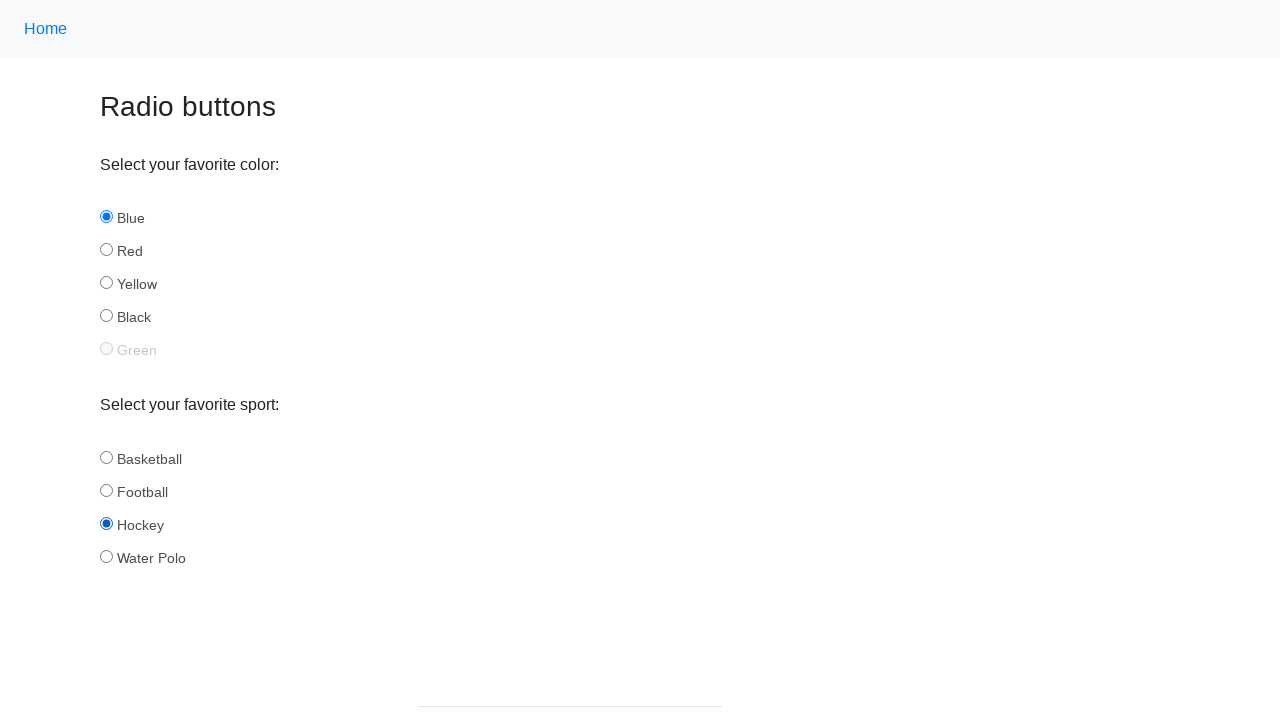

Clicked football radio button in sport group at (106, 490) on input[name='sport'][id='football']
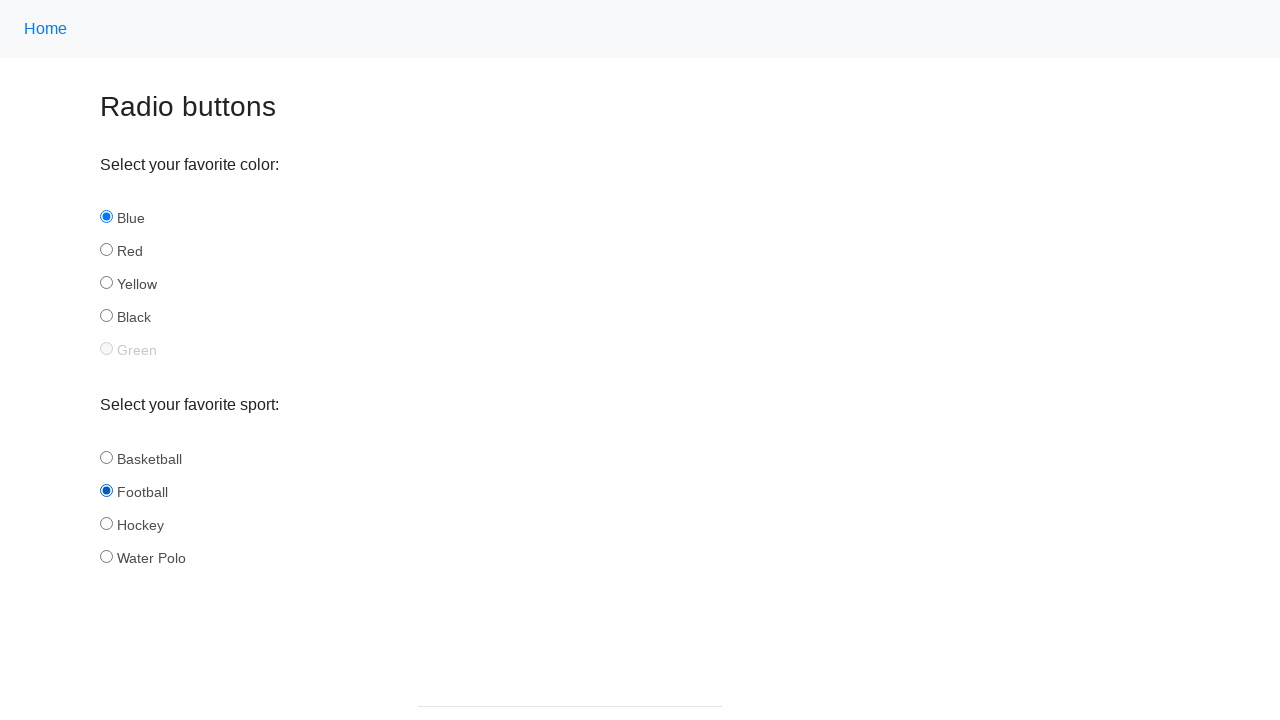

Verified football radio button is selected
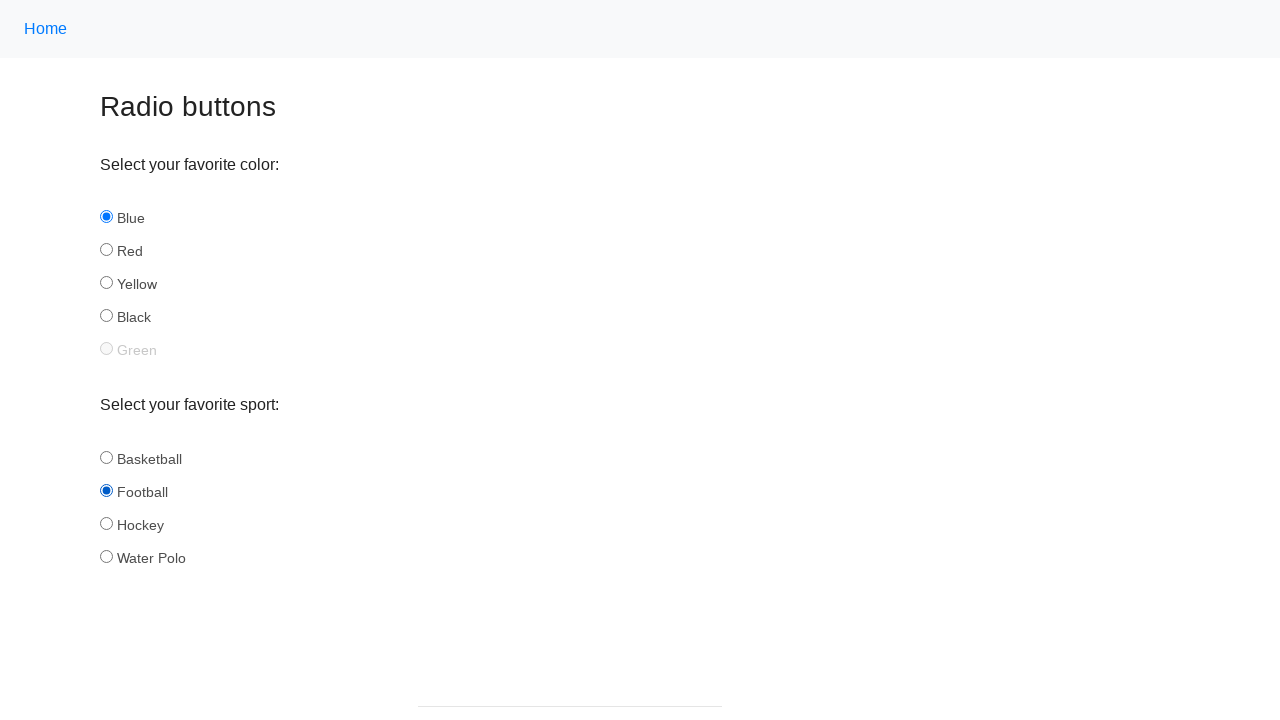

Clicked red radio button in color group at (106, 250) on input[name='color'][id='red']
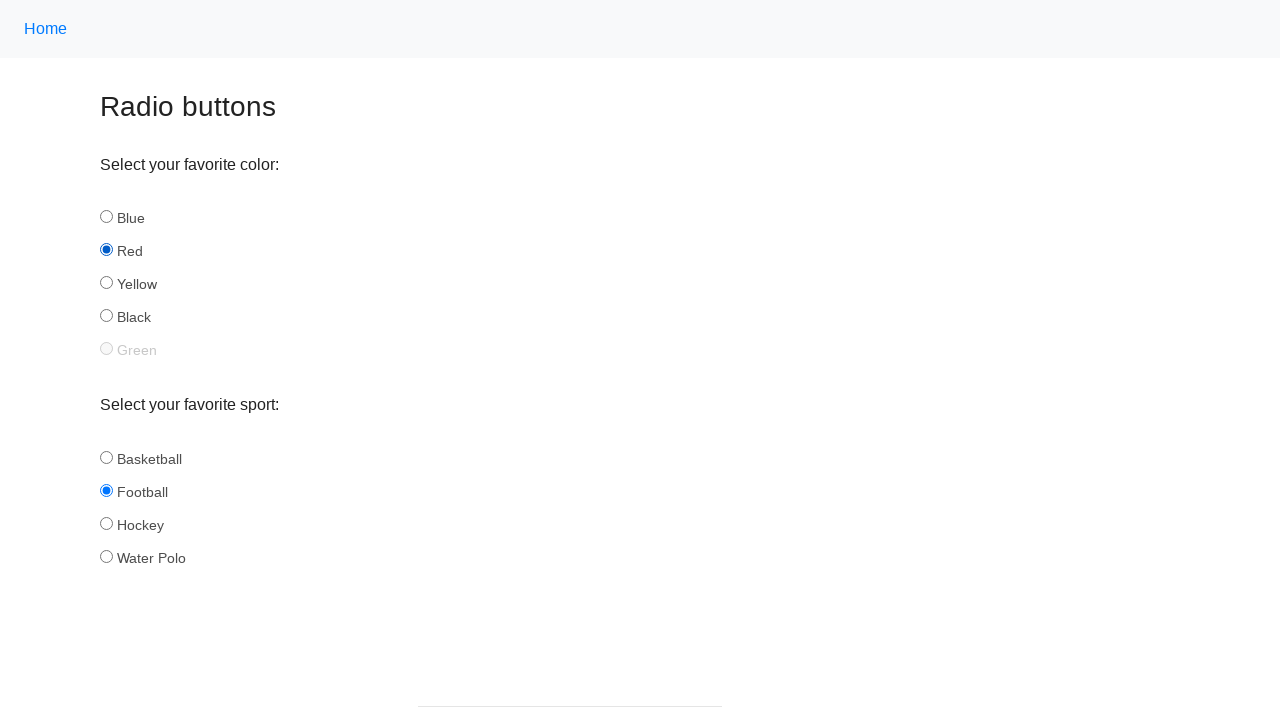

Verified red radio button is selected
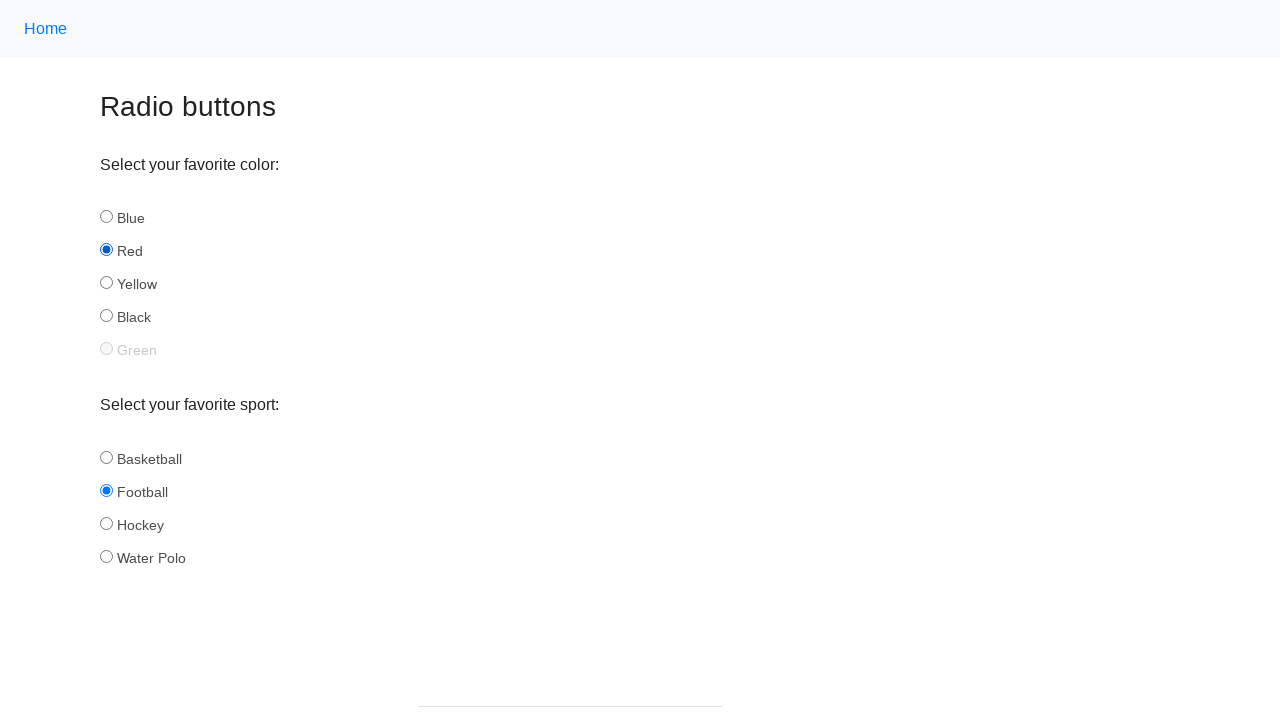

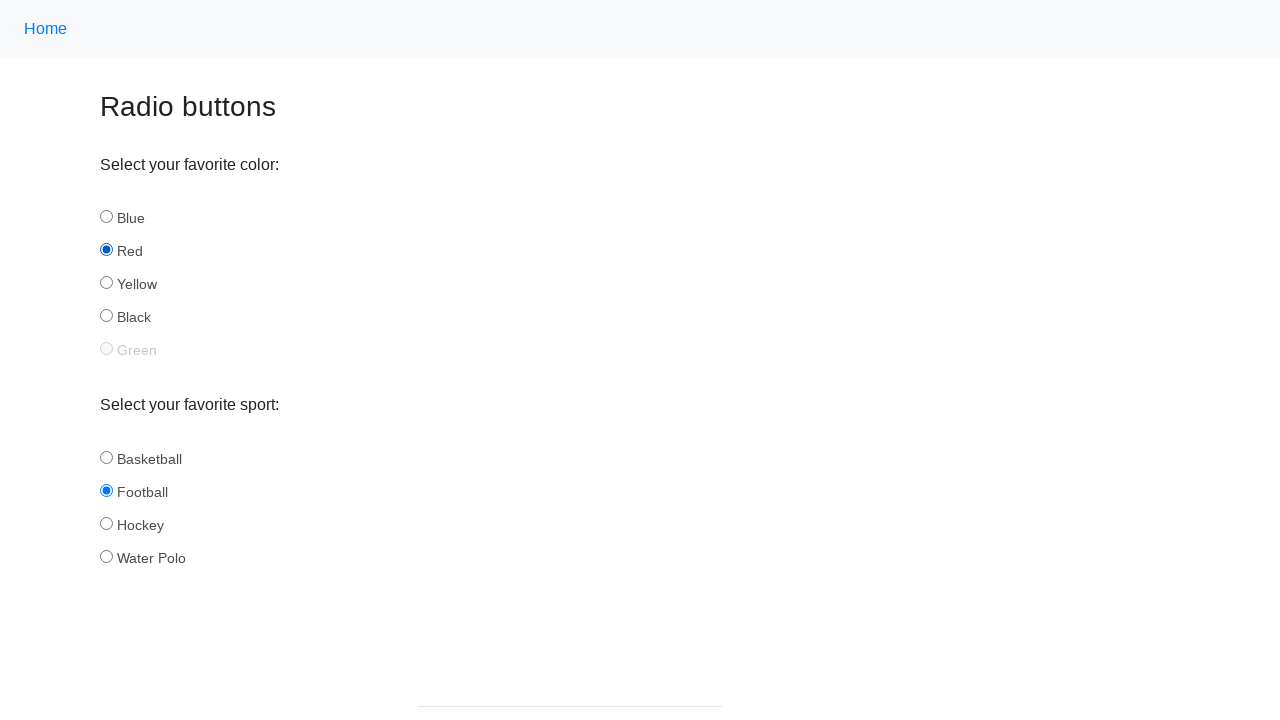